Tests JavaScript execution capabilities by navigating to a training website, finding a paragraph element using JavaScript, and clicking on it

Starting URL: https://training.rcvacademy.com/

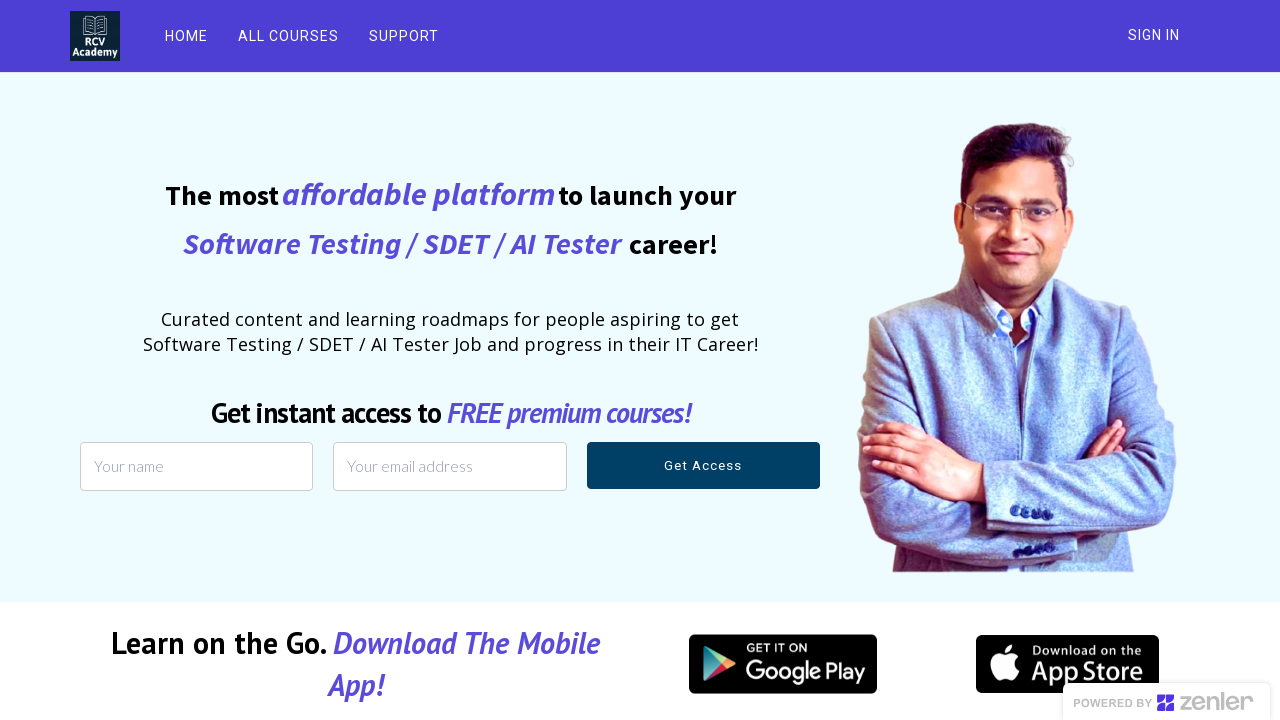

Executed JavaScript to open training website in same window
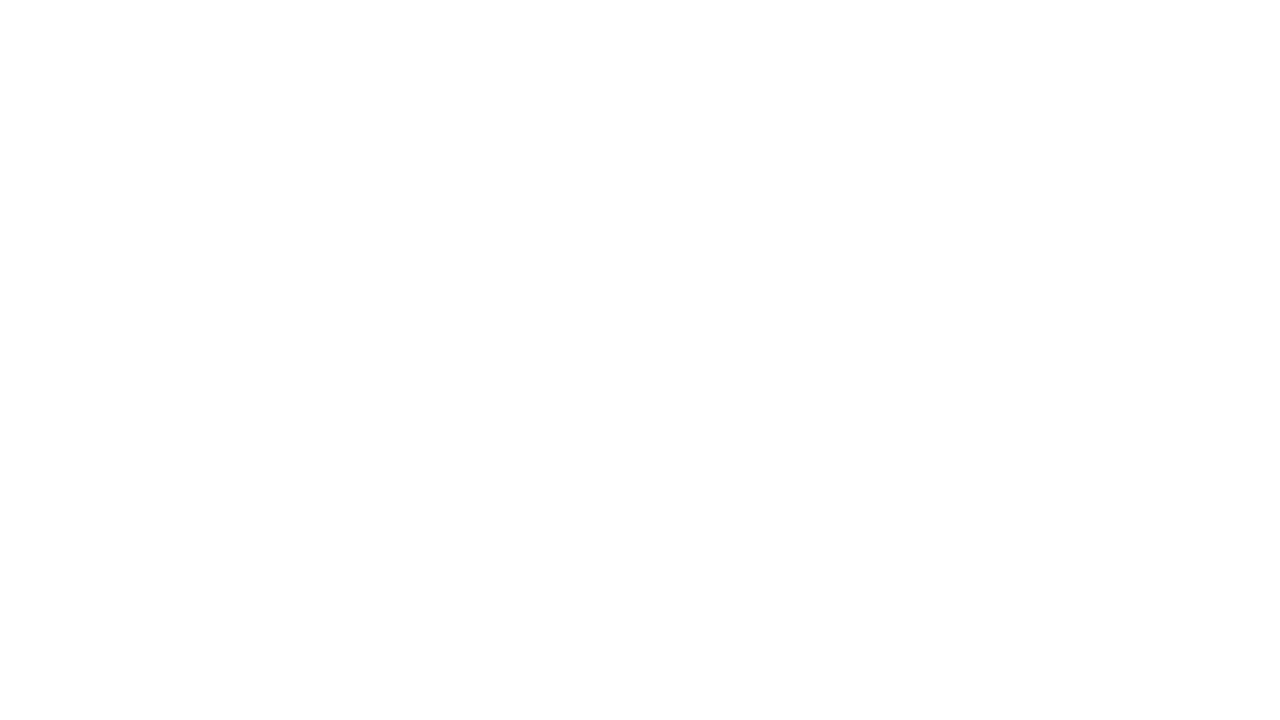

Waited 4 seconds for dynamic content to load
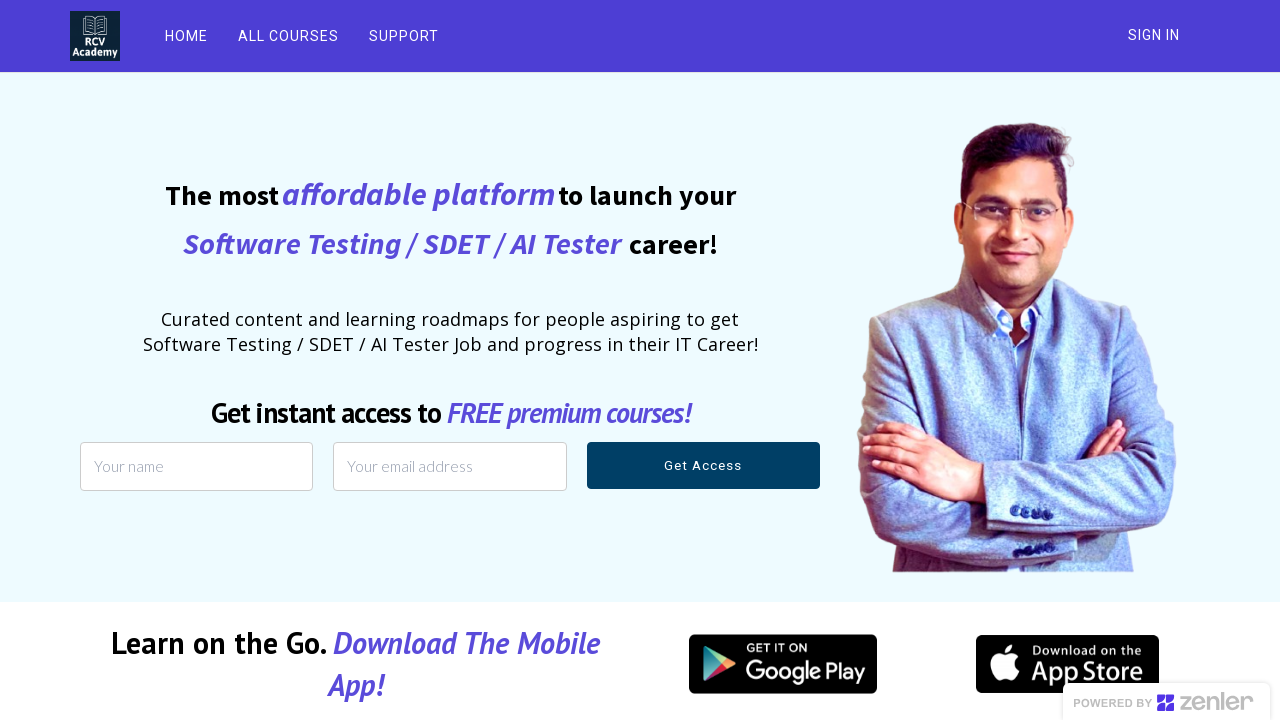

Executed JavaScript to find and click the second paragraph element
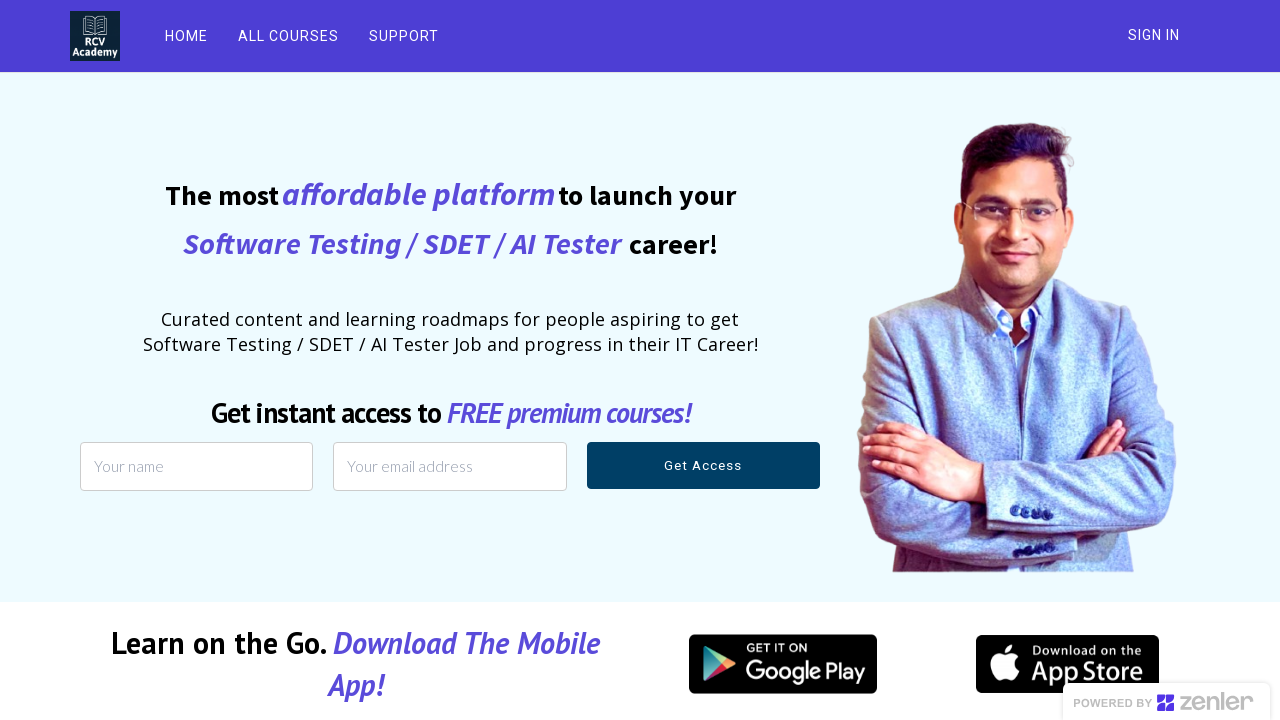

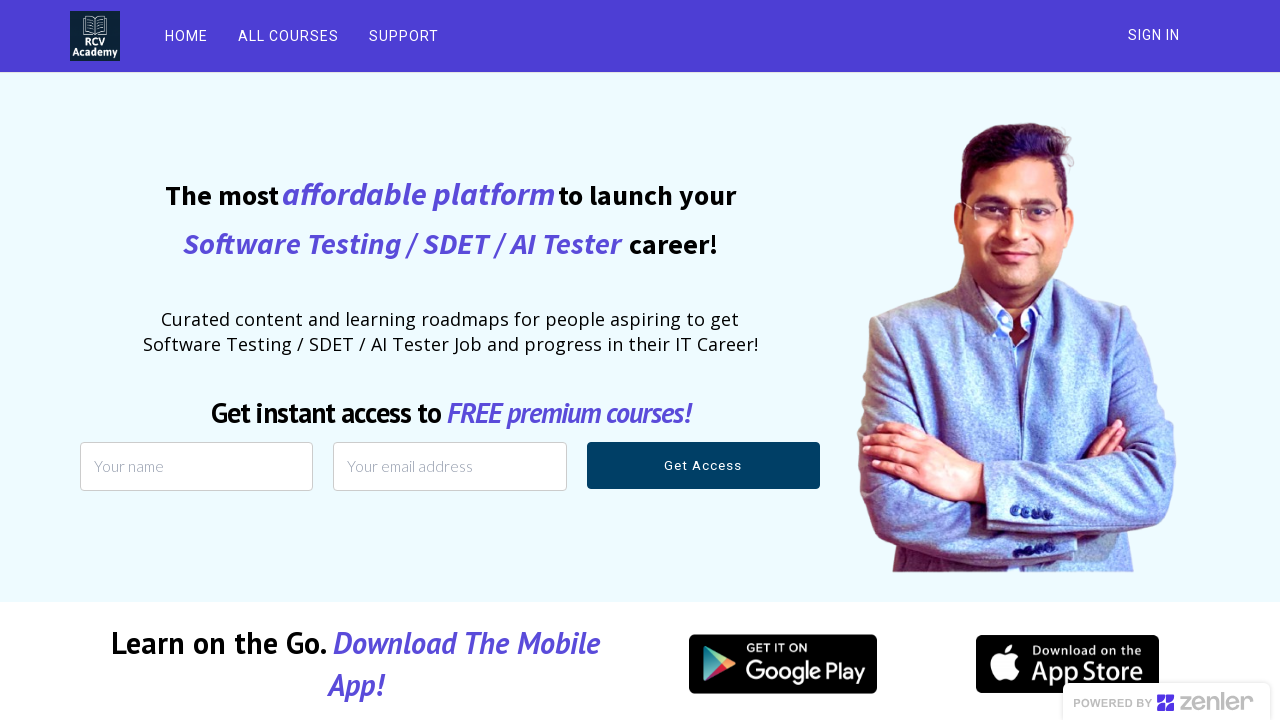